Tests various text input field interactions including appending text, clearing and entering new text, and verifying field properties

Starting URL: https://www.leafground.com/input.xhtml

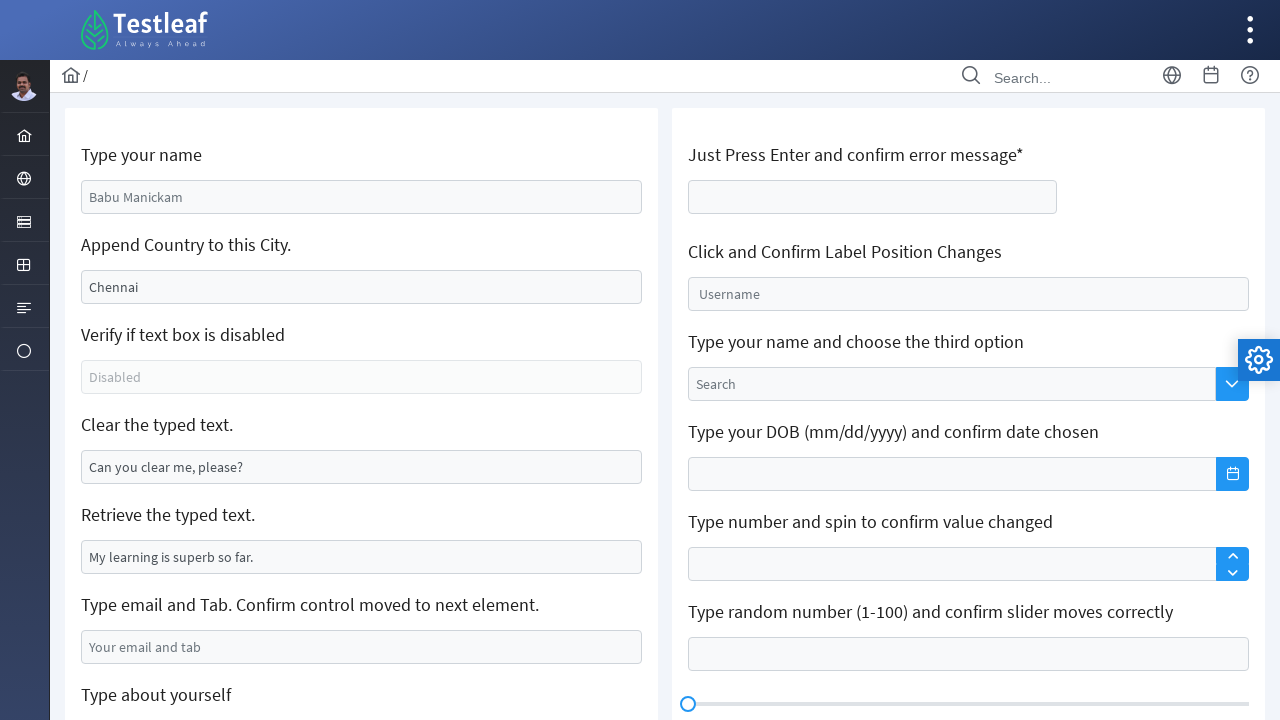

Appended ' Madurai' to first text field on #j_idt88\:j_idt91
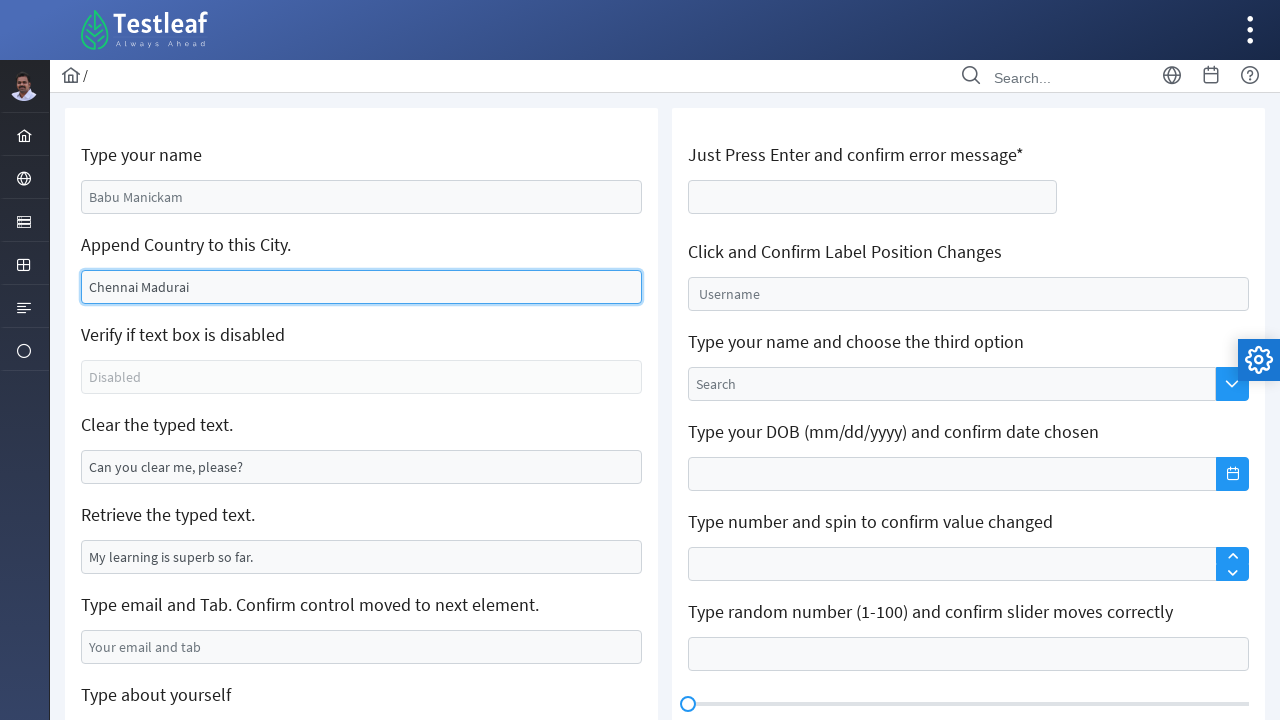

Cleared second text field on #j_idt88\:j_idt95
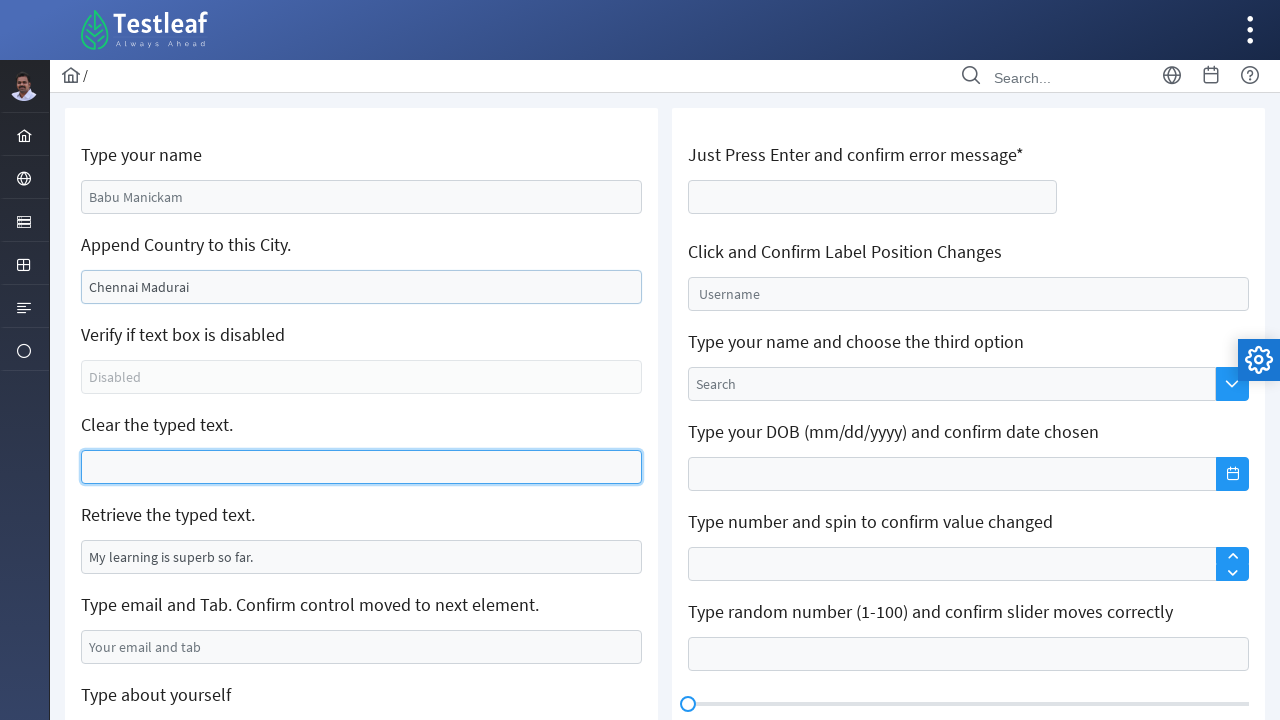

Entered 'some text' into second text field on #j_idt88\:j_idt95
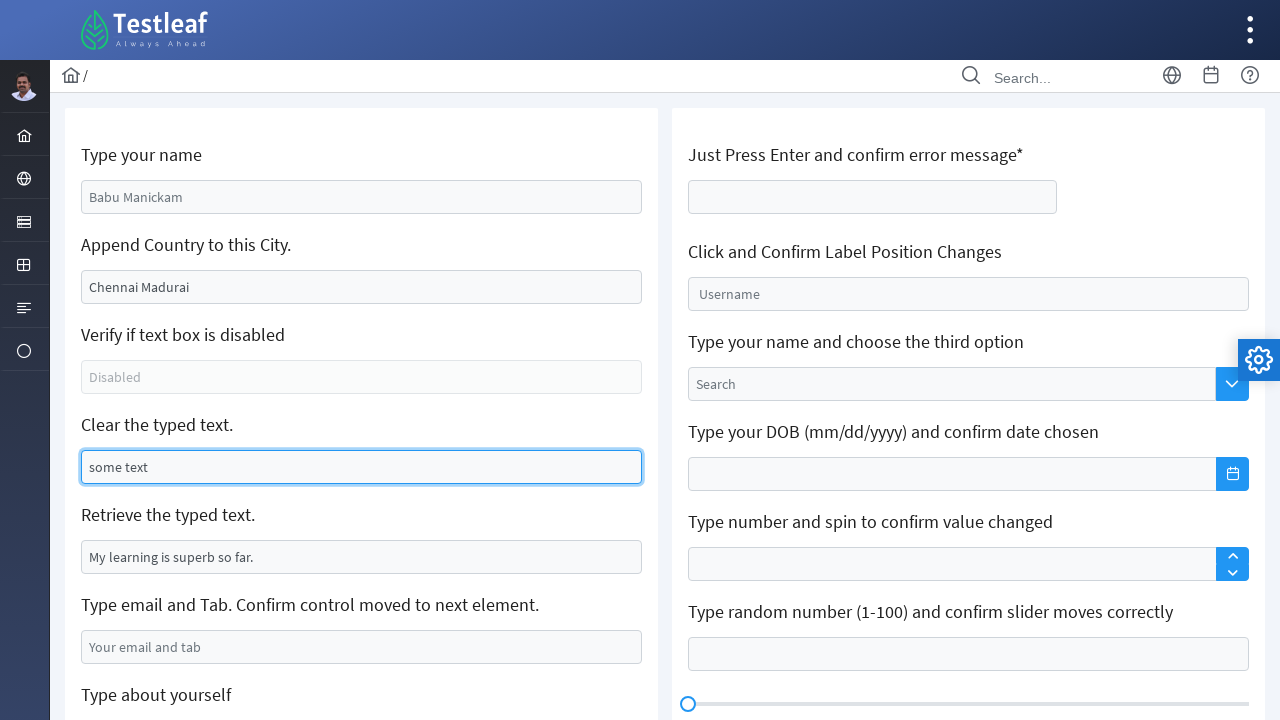

Retrieved text field value: 'some text'
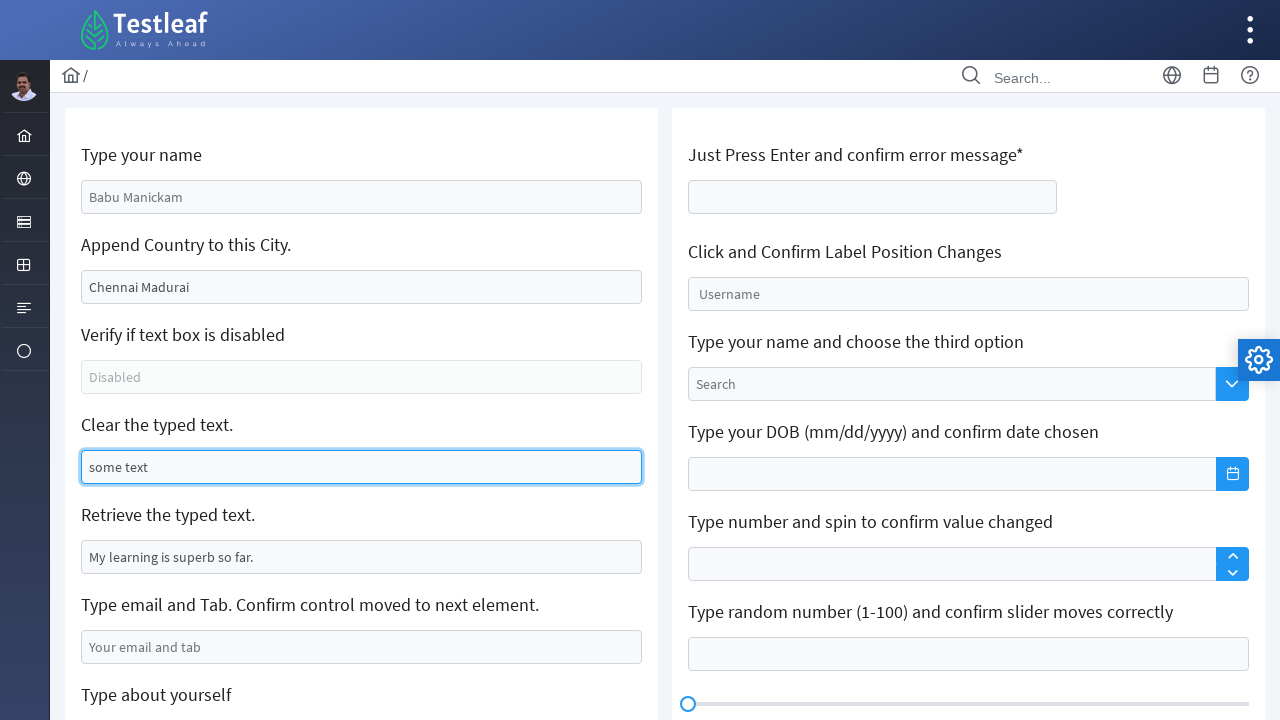

Verified second text field is enabled: True
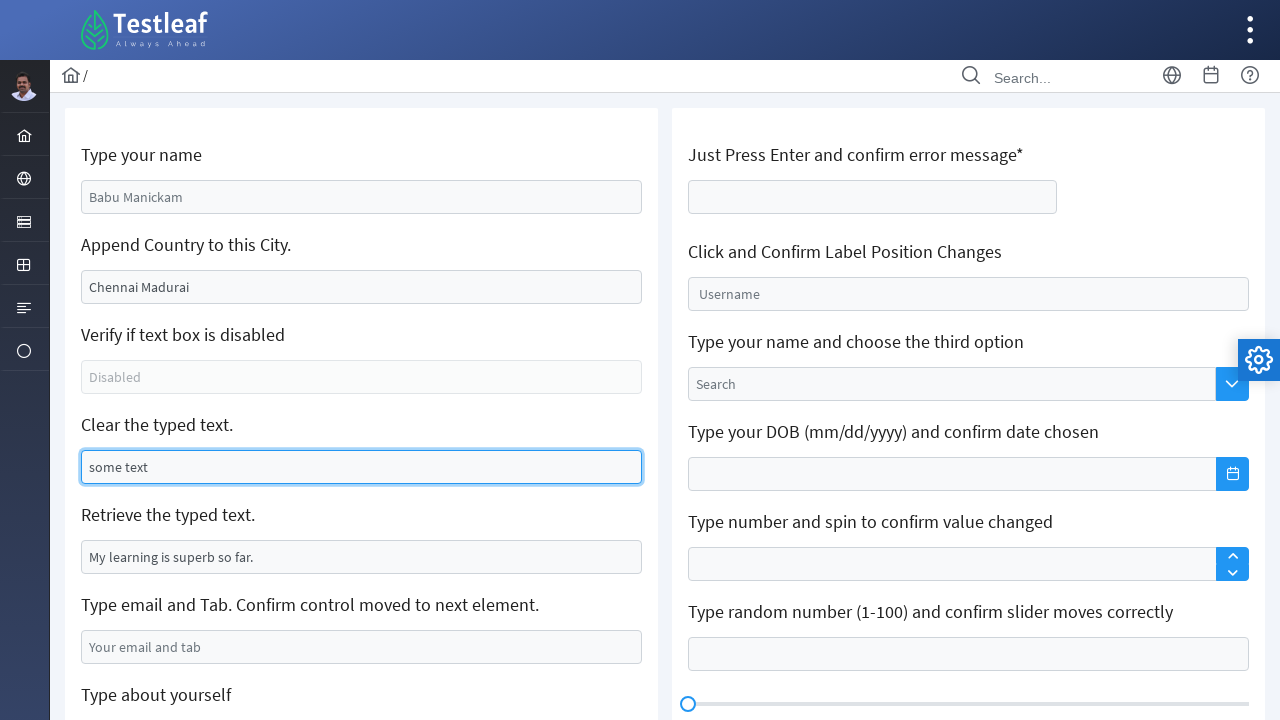

Verified second text field is visible: True
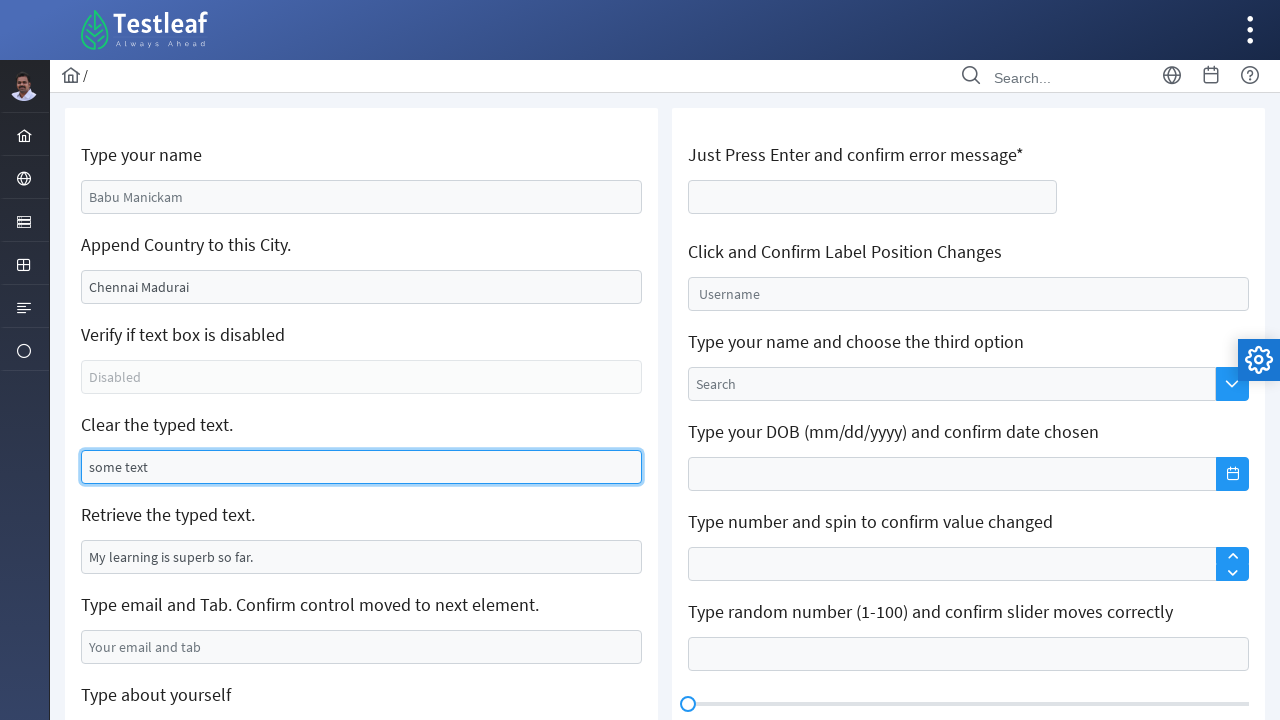

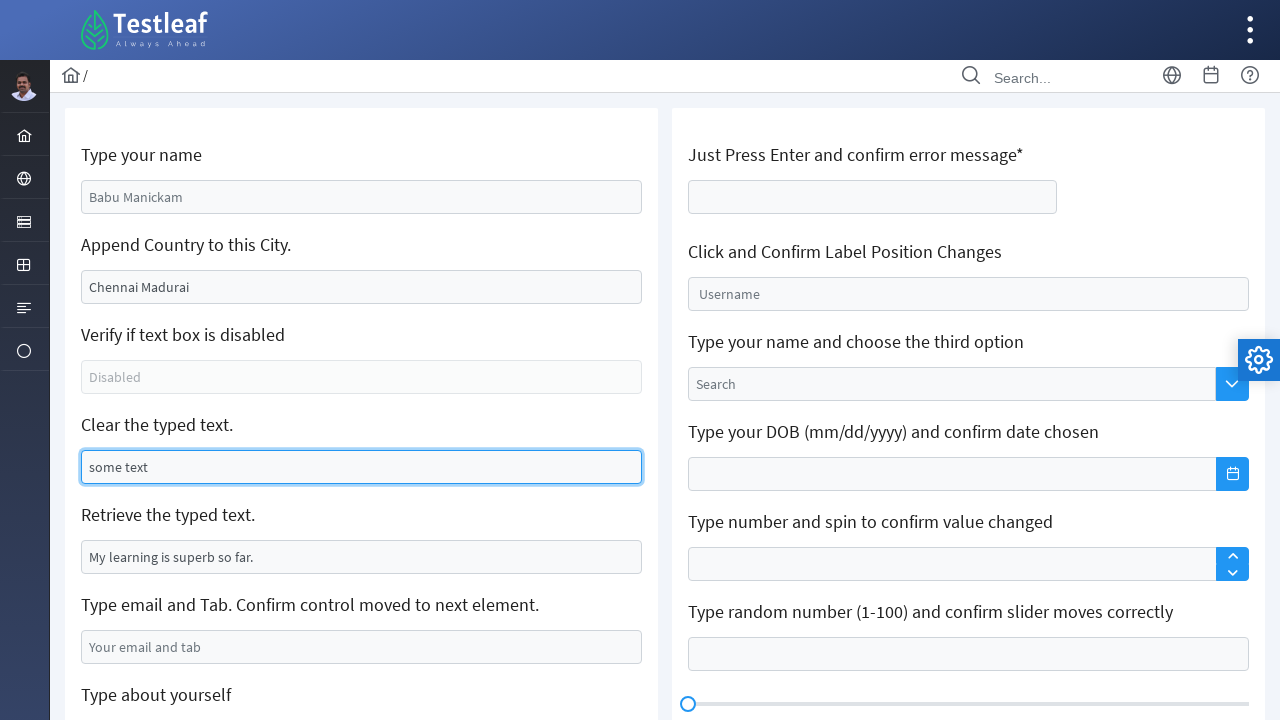